Tests autocomplete functionality by typing a character, selecting a random option from the dropdown suggestions, and verifying the selection

Starting URL: https://seleniumui.moderntester.pl/autocomplete.php

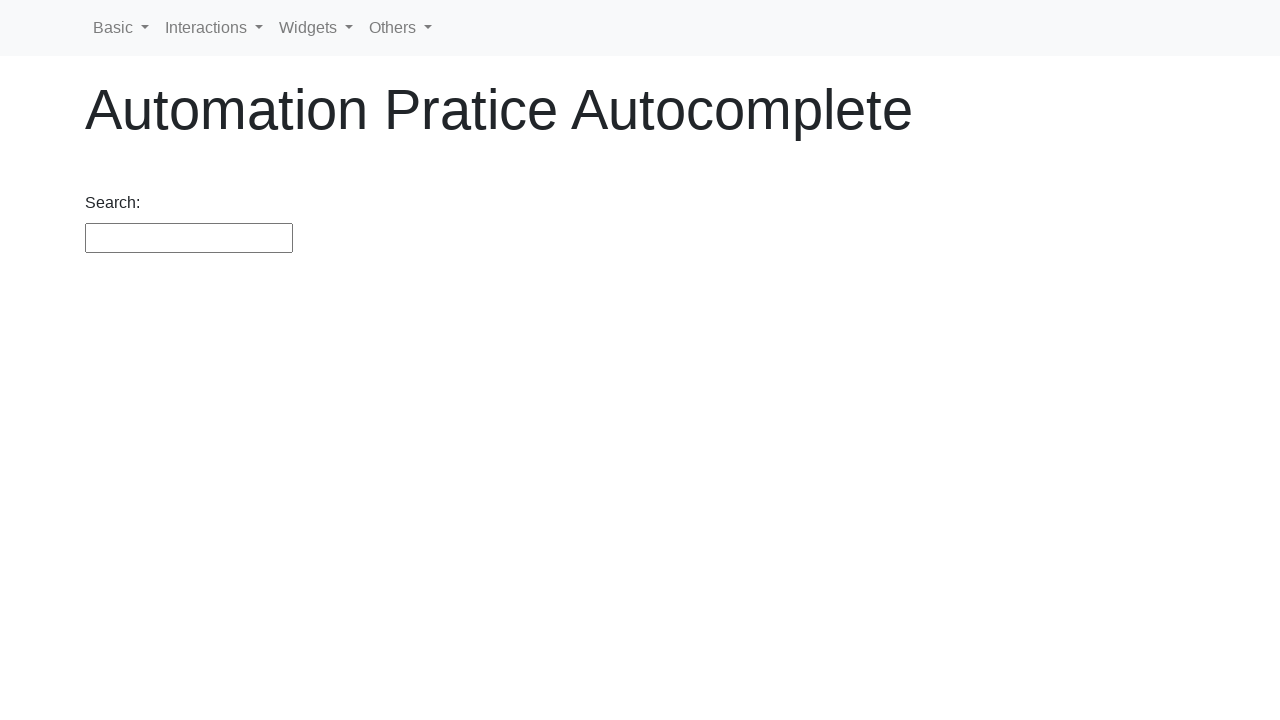

Typed 'a' in search field to trigger autocomplete on #search
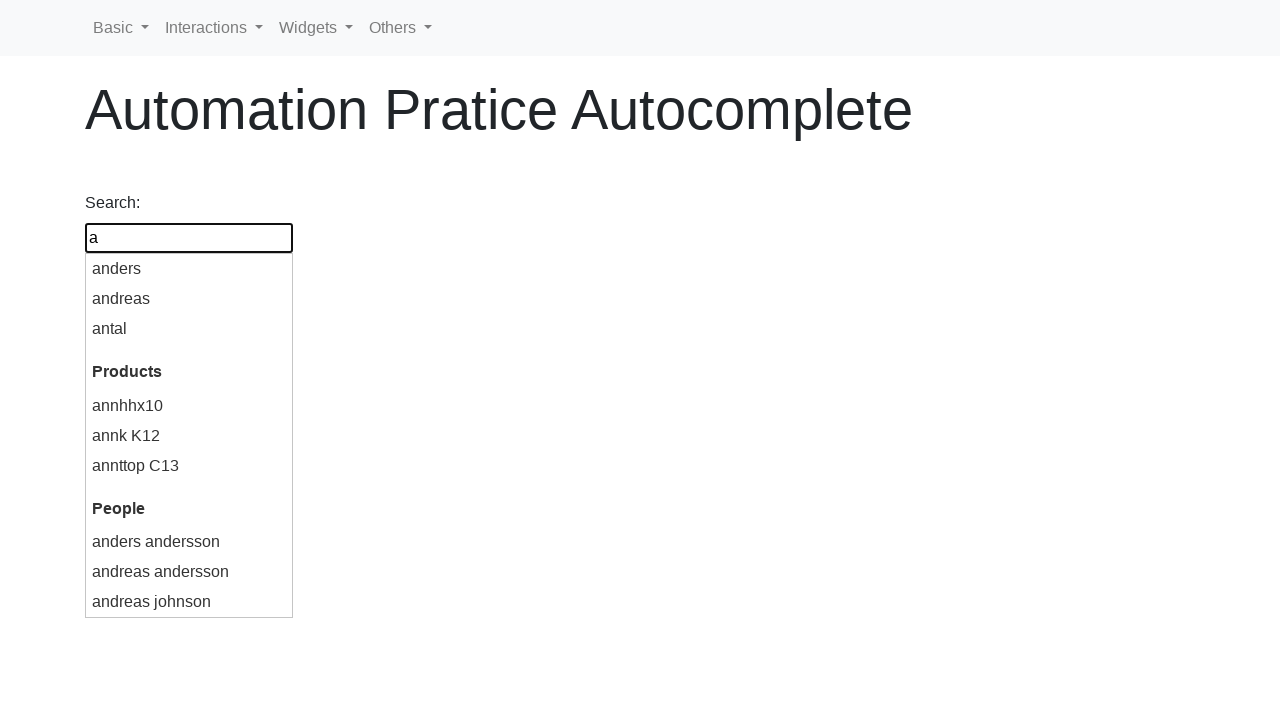

Autocomplete dropdown appeared
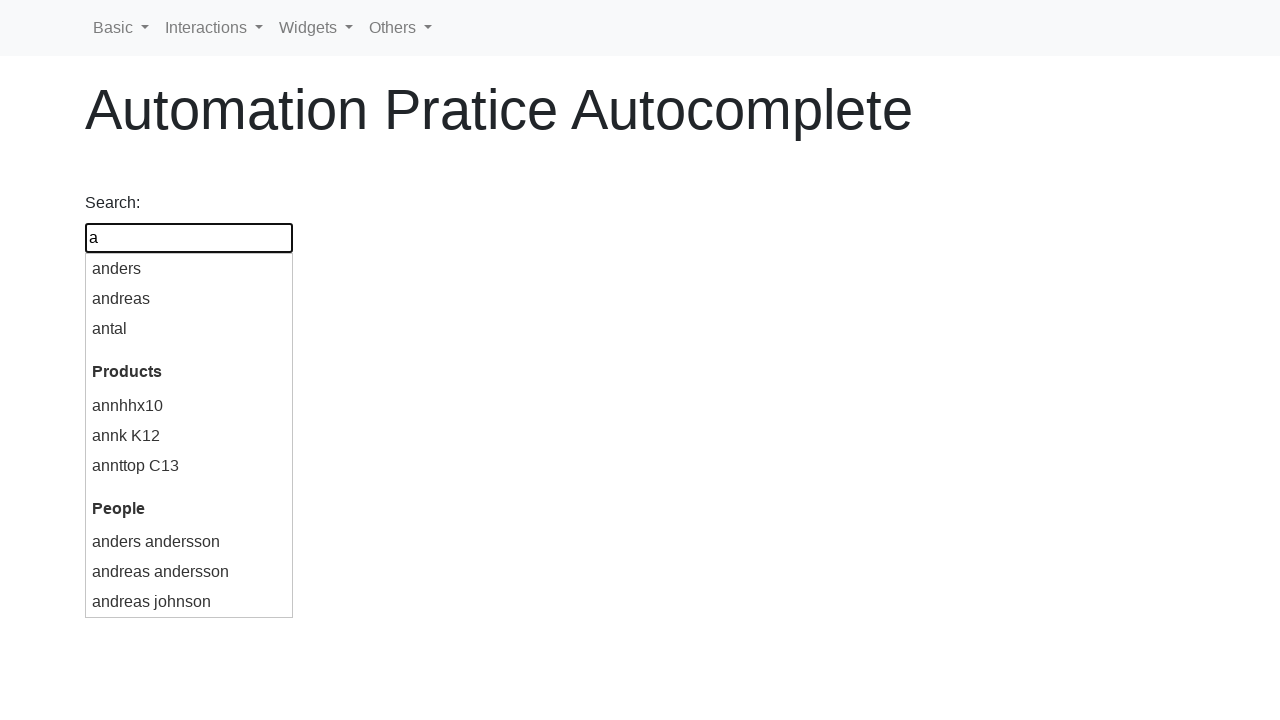

Retrieved 9 autocomplete suggestions
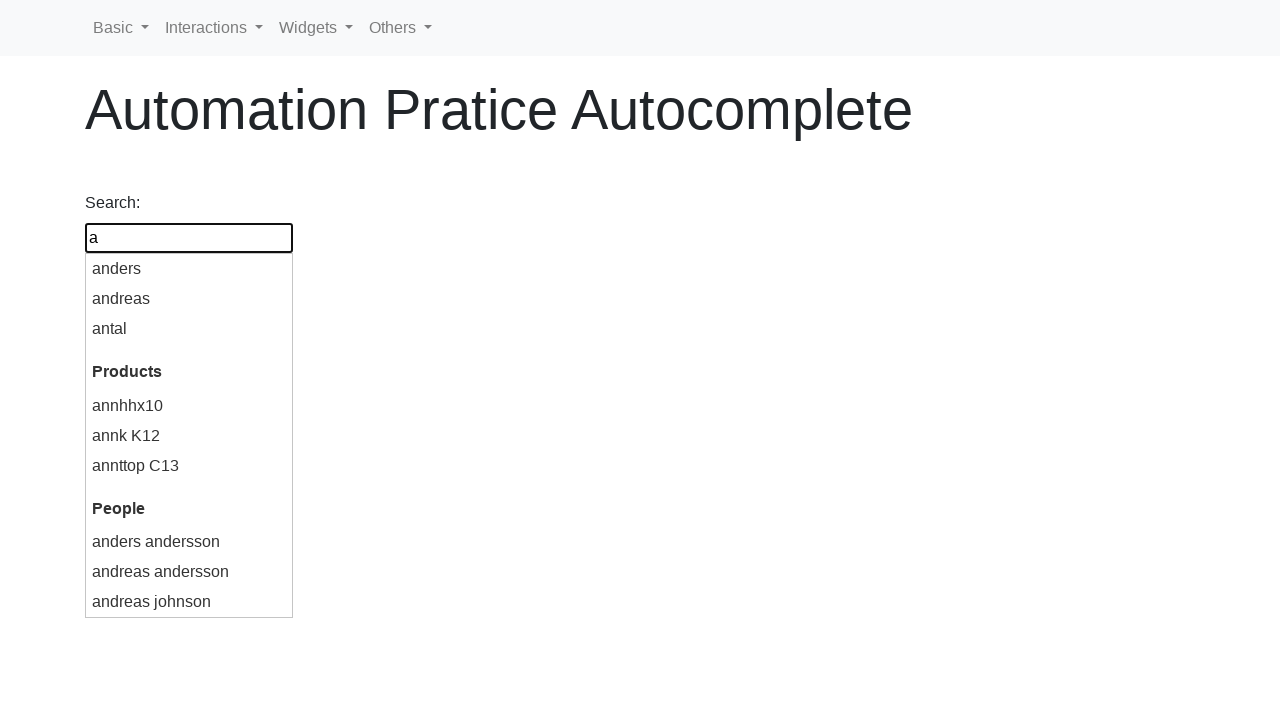

Selected random option at index 8
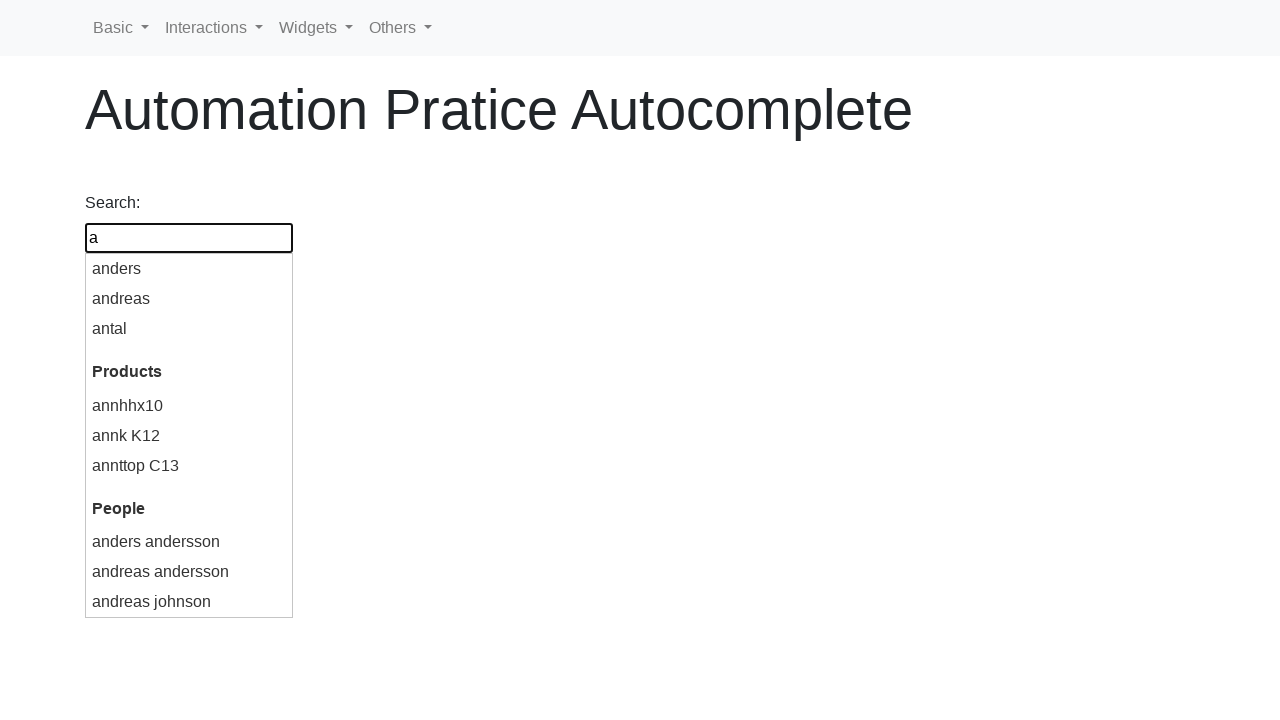

Retrieved selected option text: 'andreas johnson'
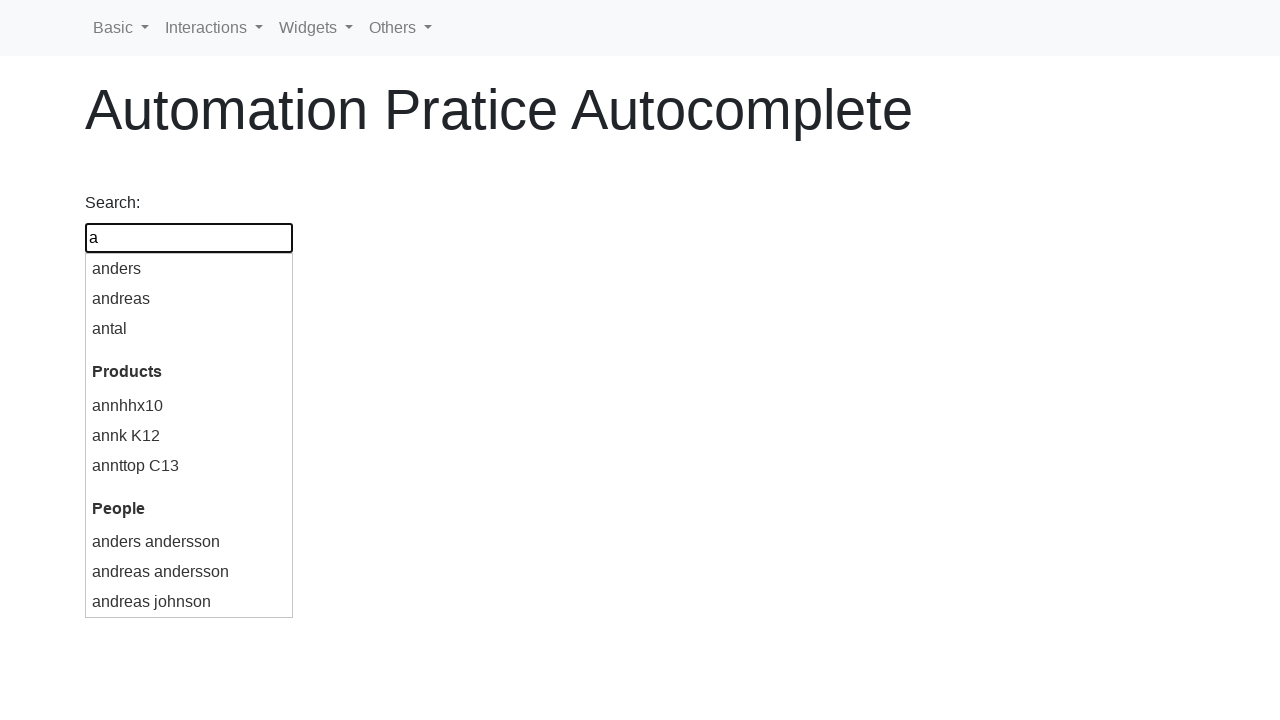

Clicked on selected autocomplete option 'andreas johnson' at (189, 602) on #ui-id-1 .ui-menu-item div >> nth=8
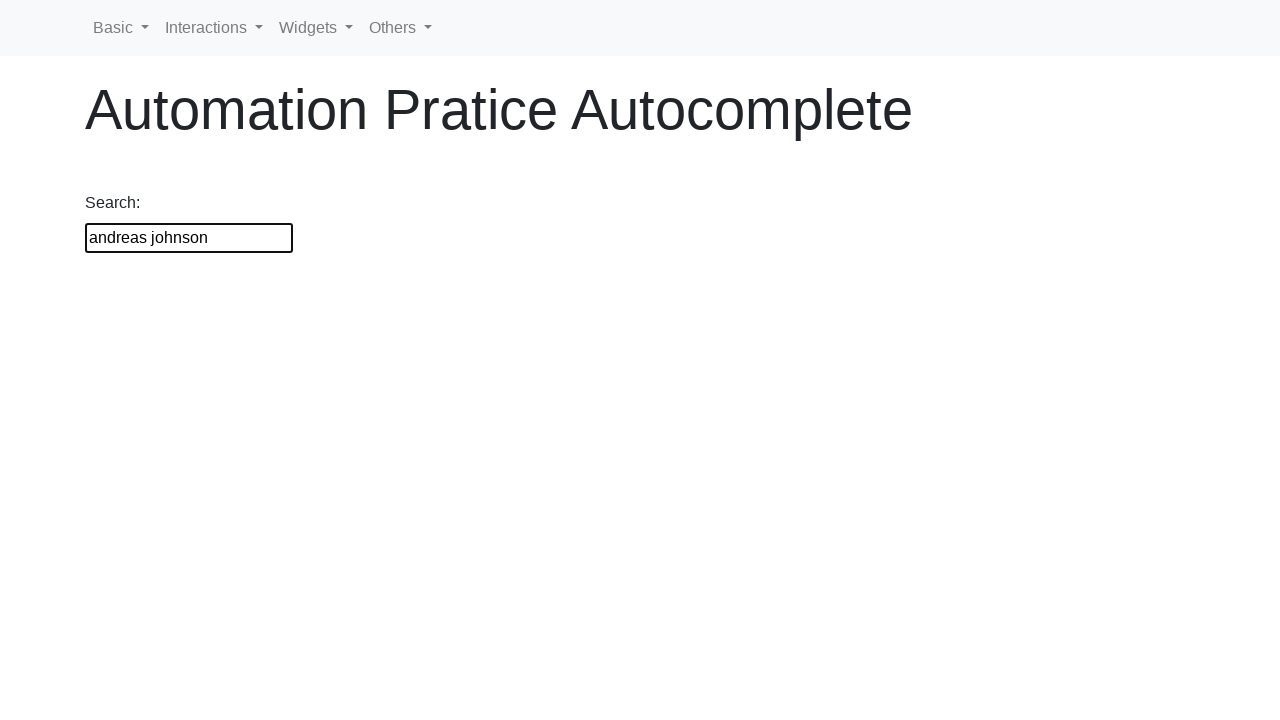

Verified search field contains selected text 'andreas johnson'
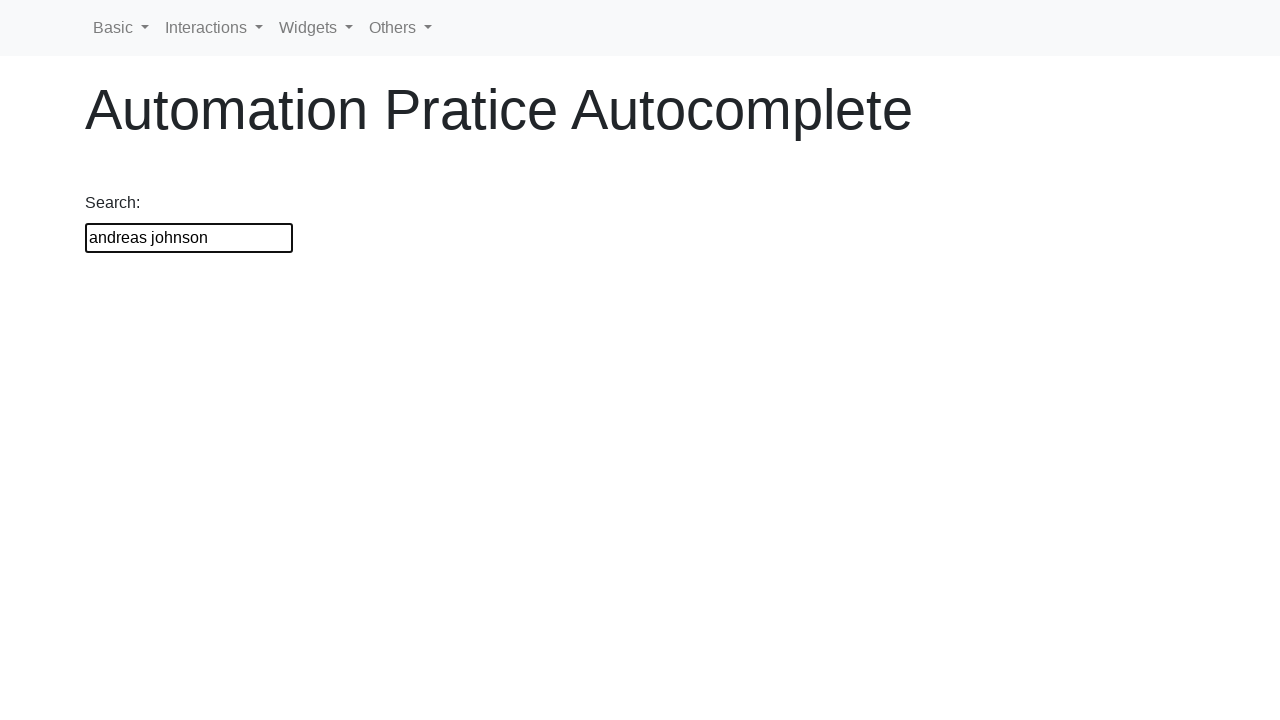

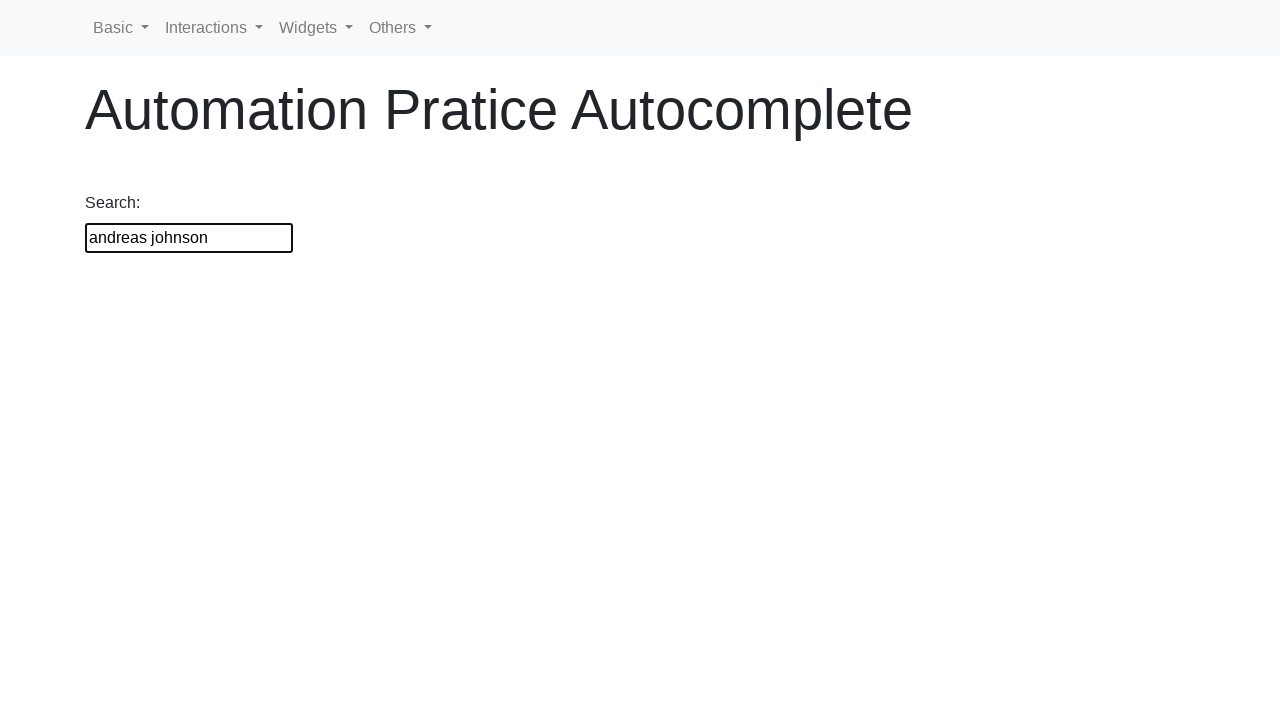